Tests dropdown color options by getting all available options and verifying they can be retrieved from the select element

Starting URL: https://testautomationpractice.blogspot.com

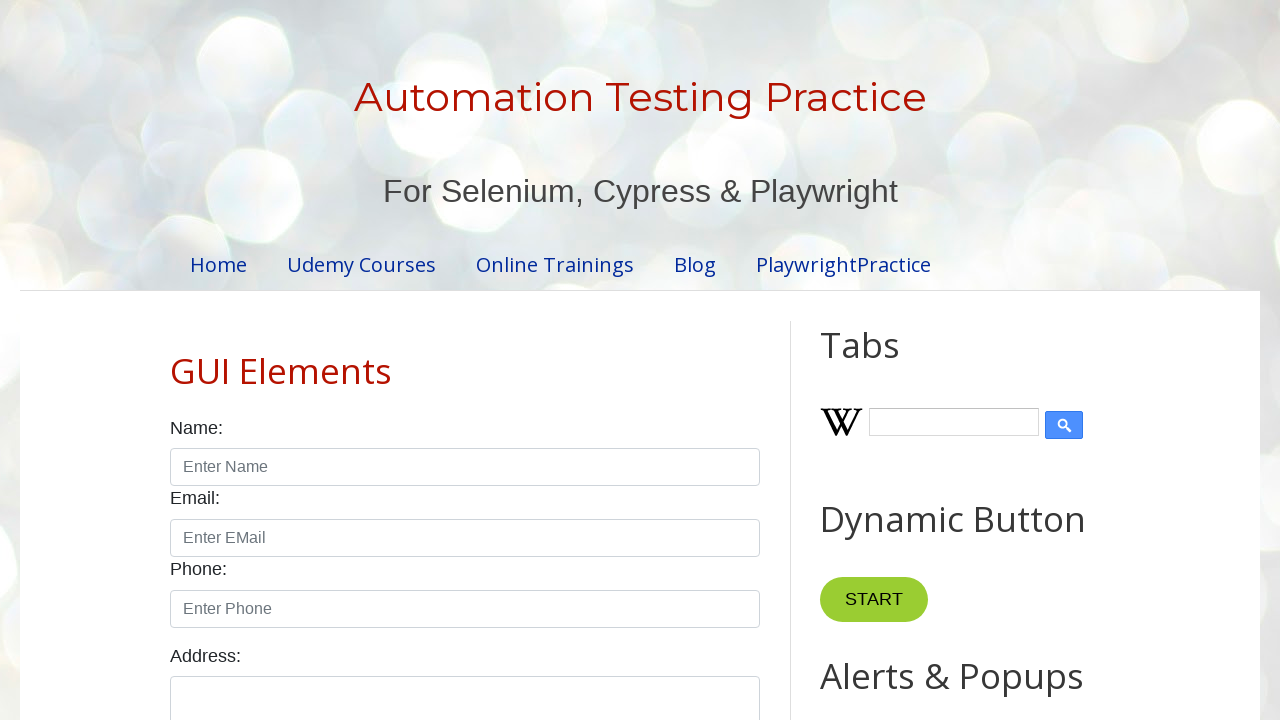

Navigated to test automation practice website
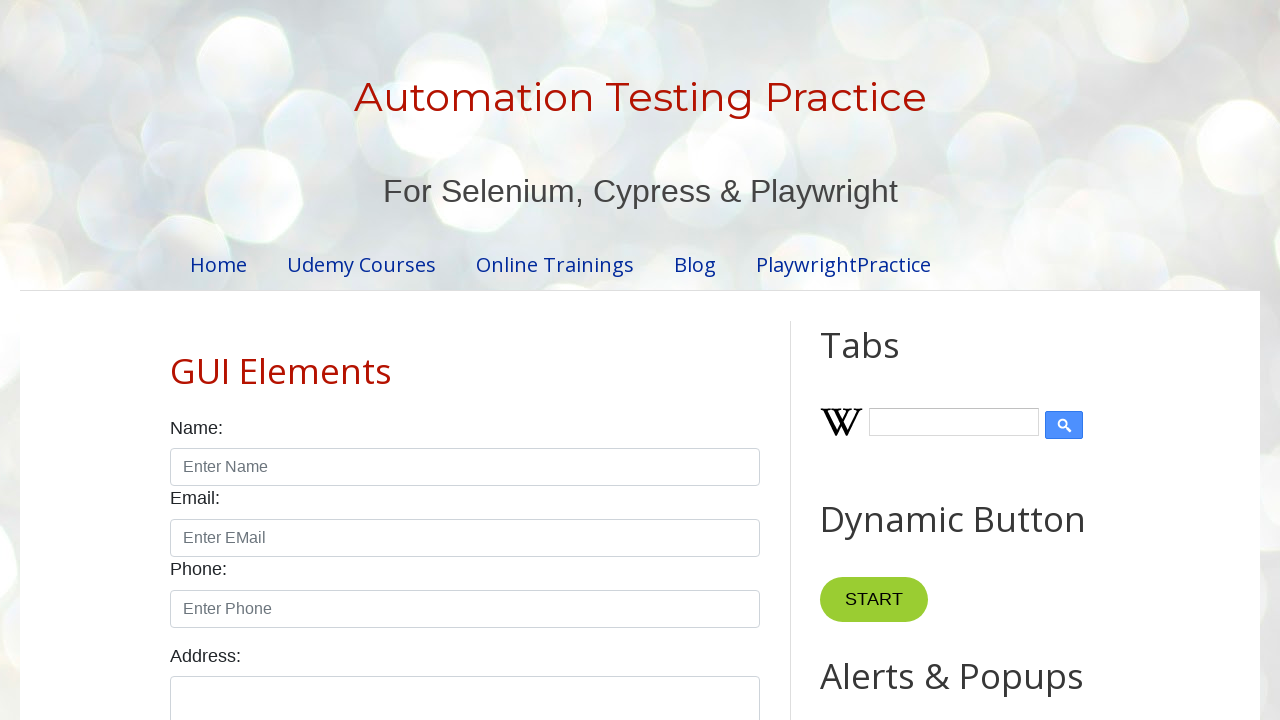

Located the colors dropdown element
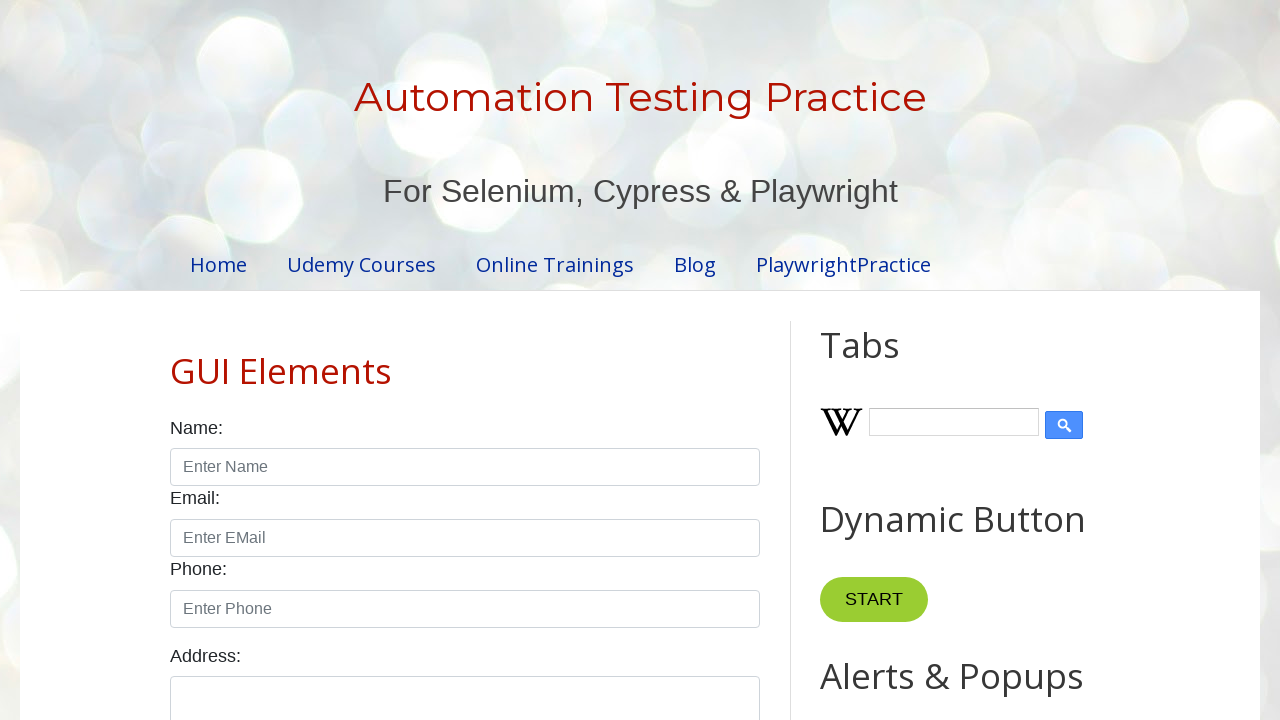

Retrieved all option elements from the colors dropdown
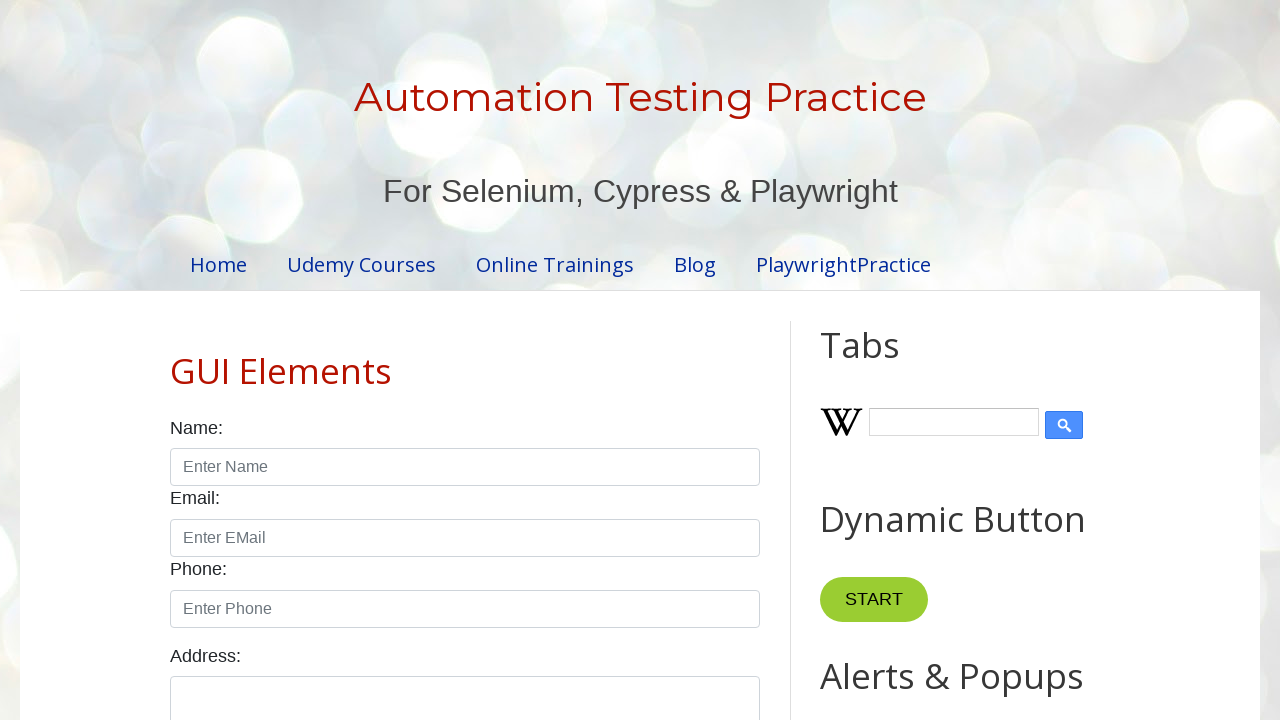

Verified that dropdown contains options
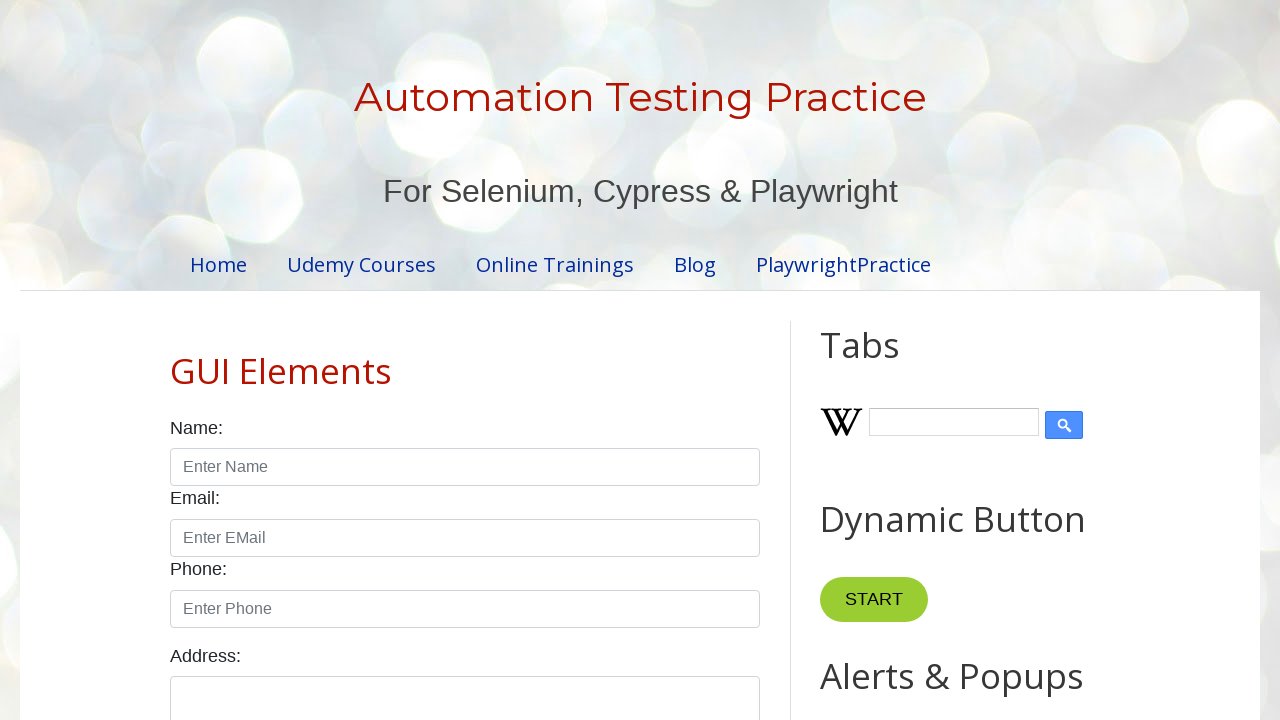

Retrieved text from dropdown option: 
        Red
      
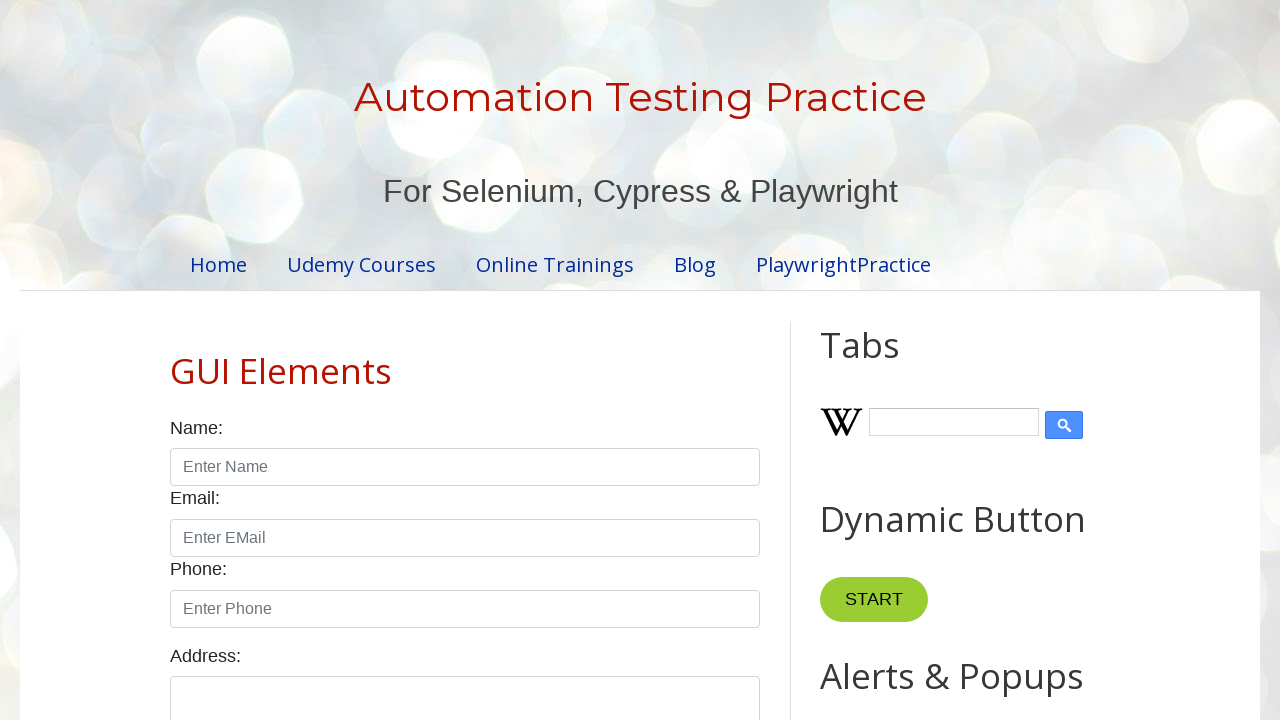

Retrieved text from dropdown option: 
        Blue
      
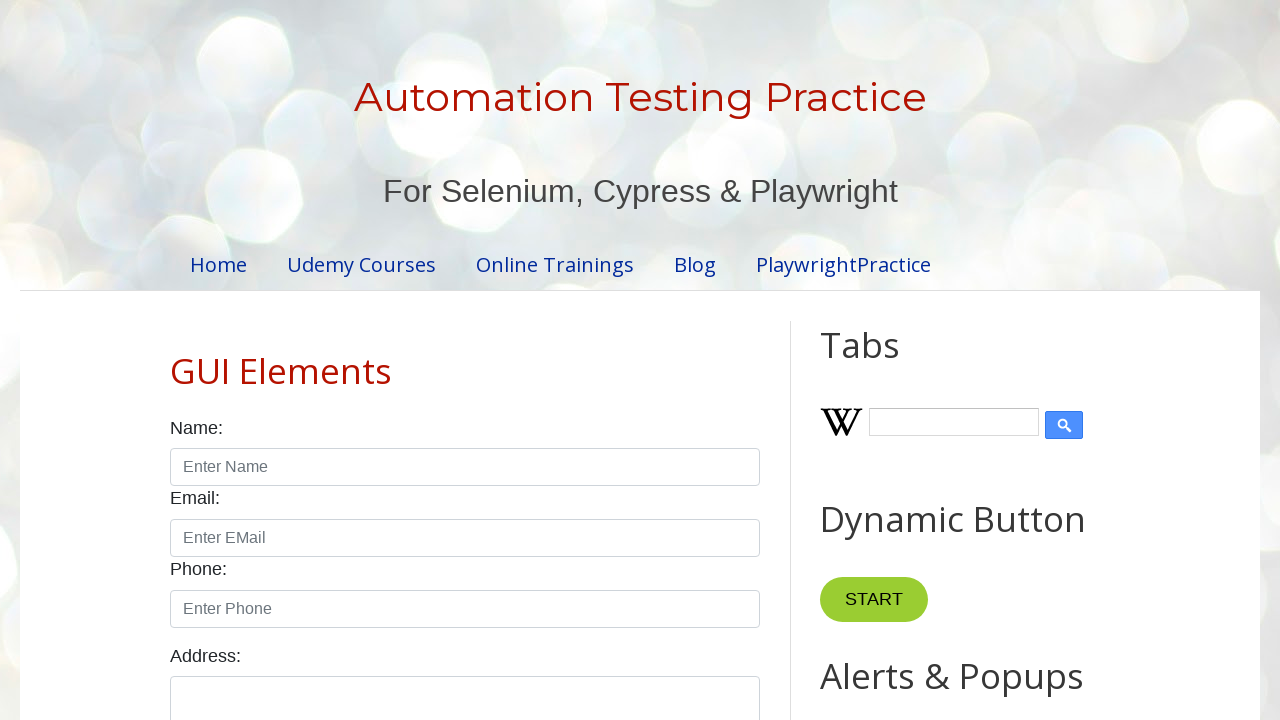

Retrieved text from dropdown option: 
        Green
      
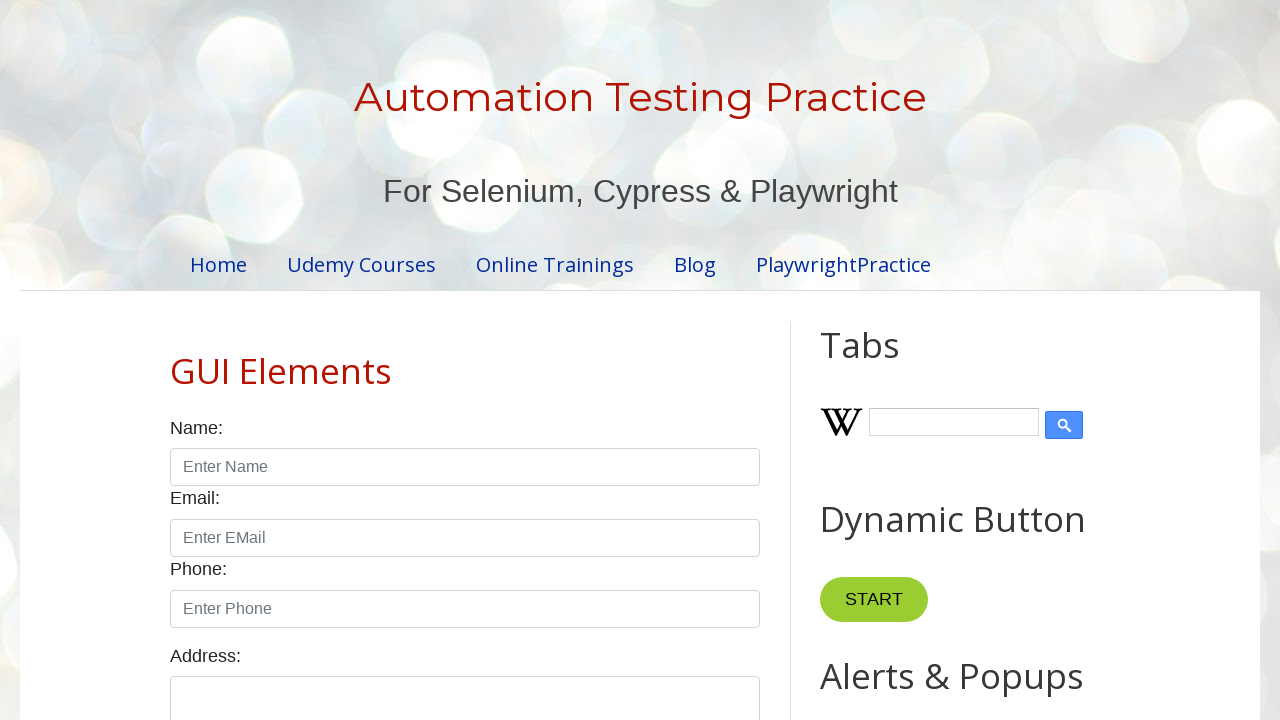

Retrieved text from dropdown option: 
        Yellow
      
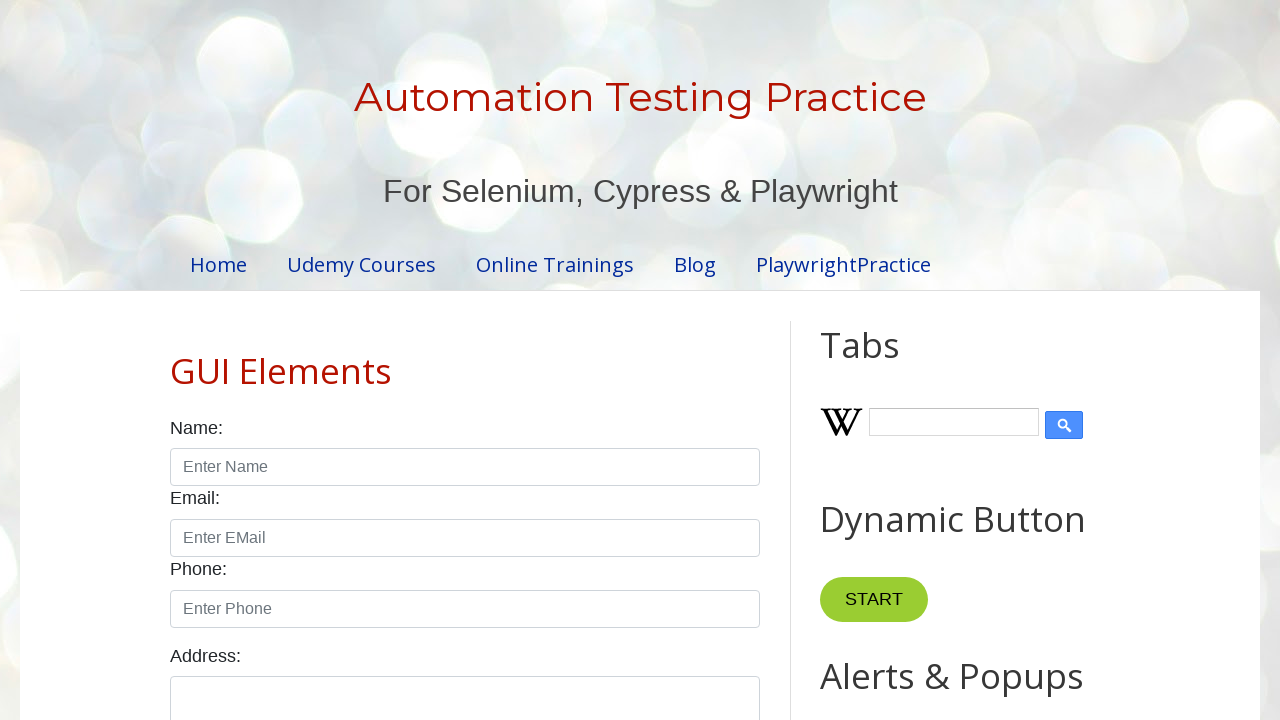

Retrieved text from dropdown option: 
        Red
      
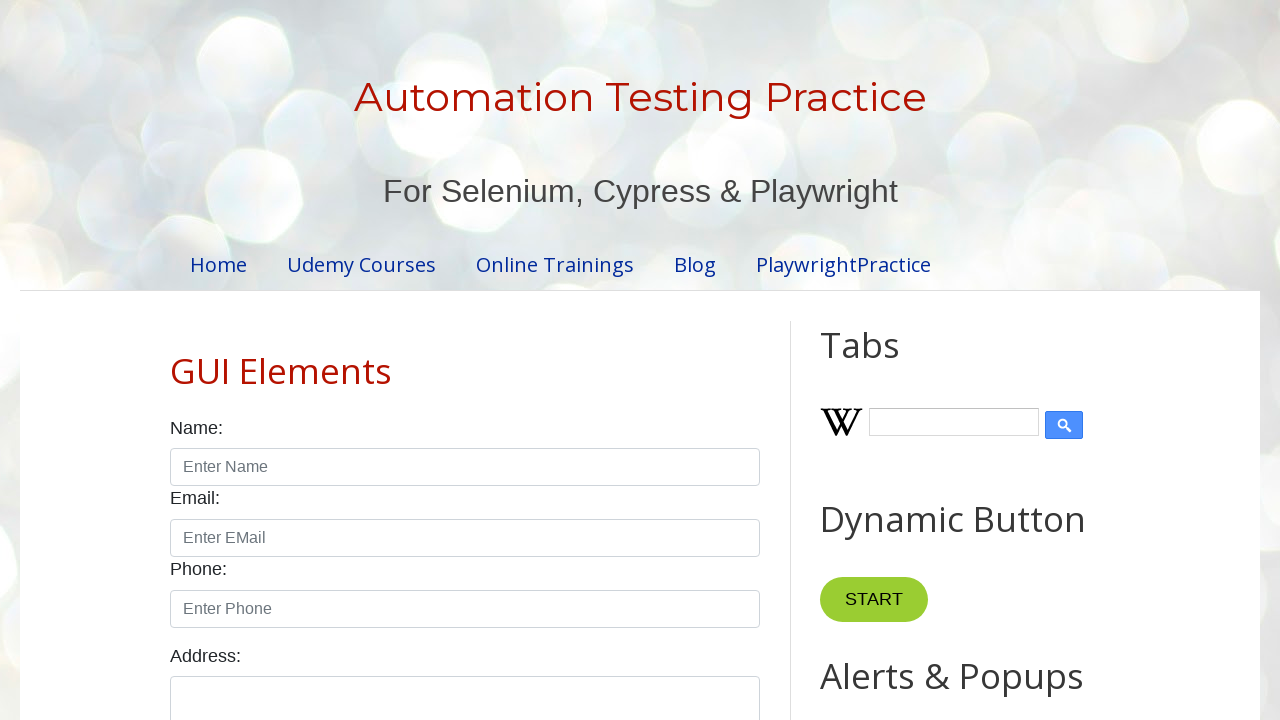

Retrieved text from dropdown option: 
        White
      
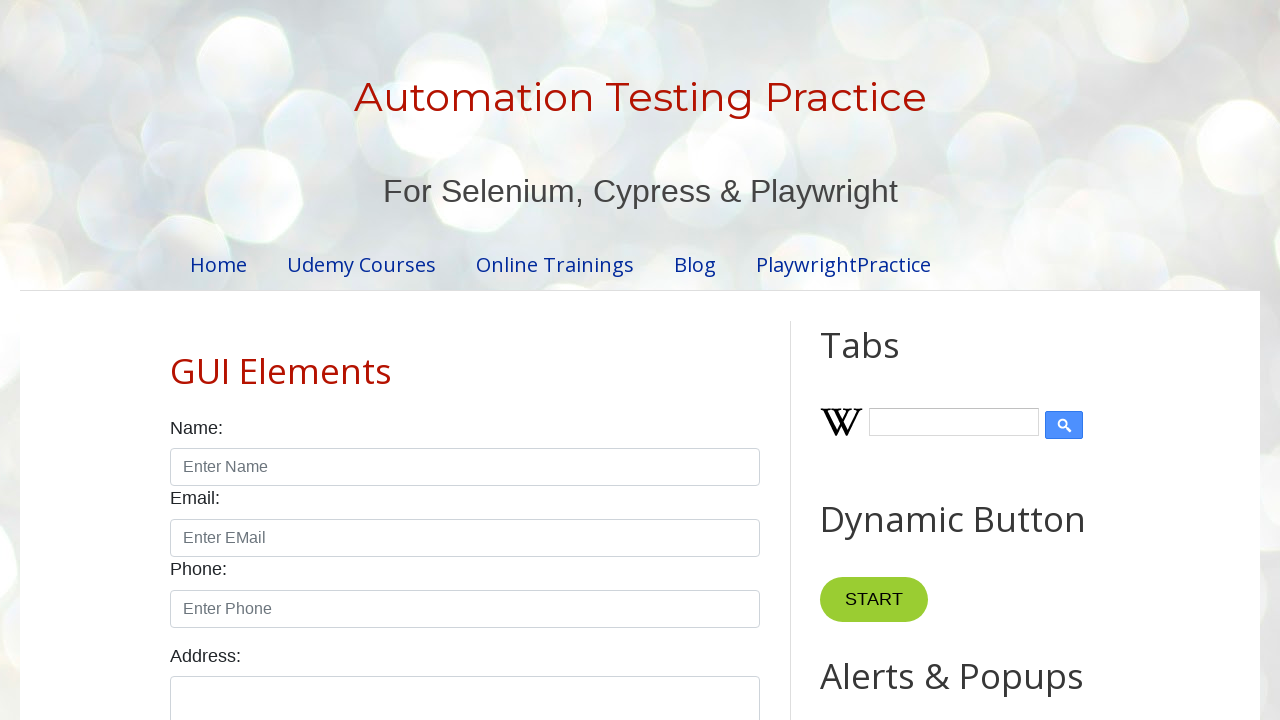

Retrieved text from dropdown option: 
        Green
      
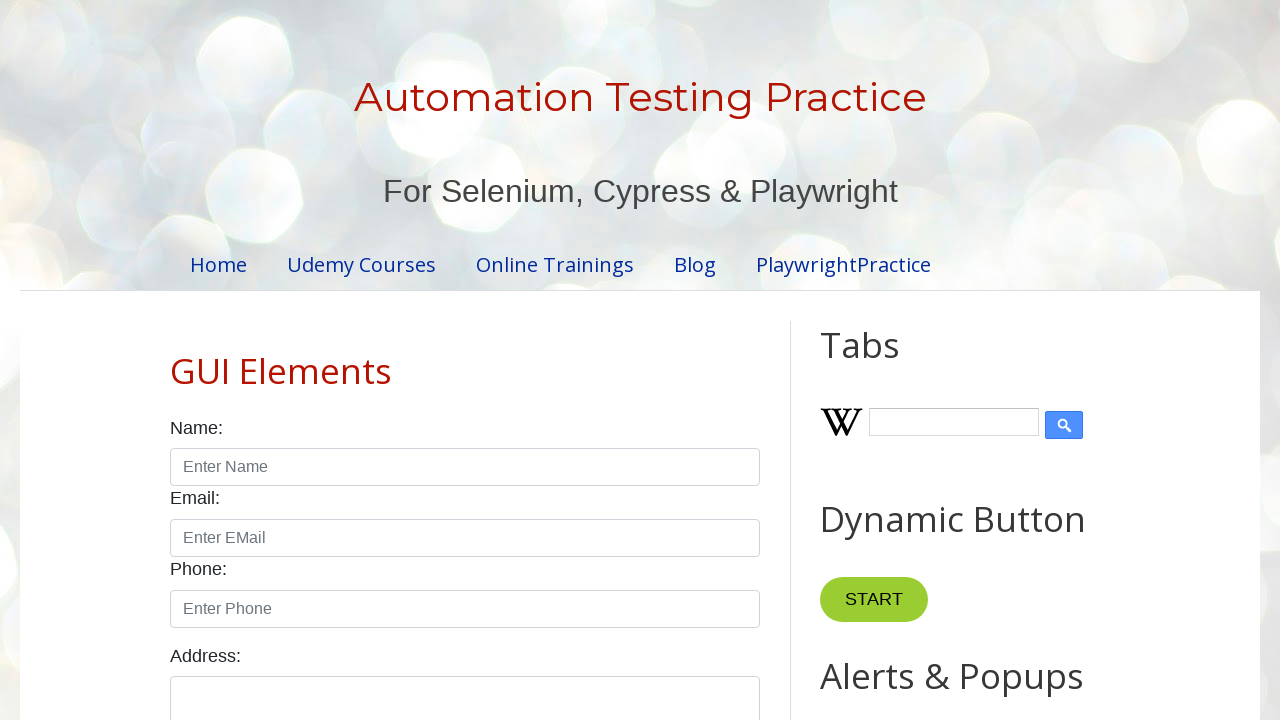

Verified all dropdown option texts were successfully retrieved
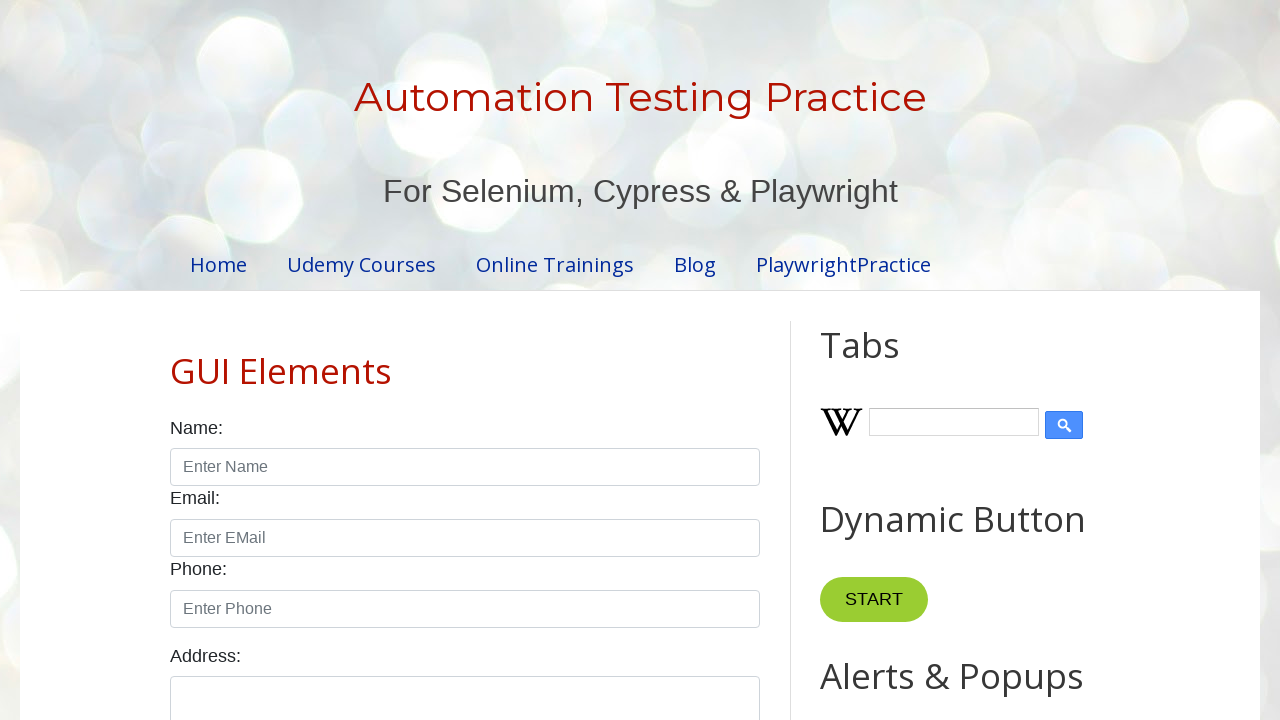

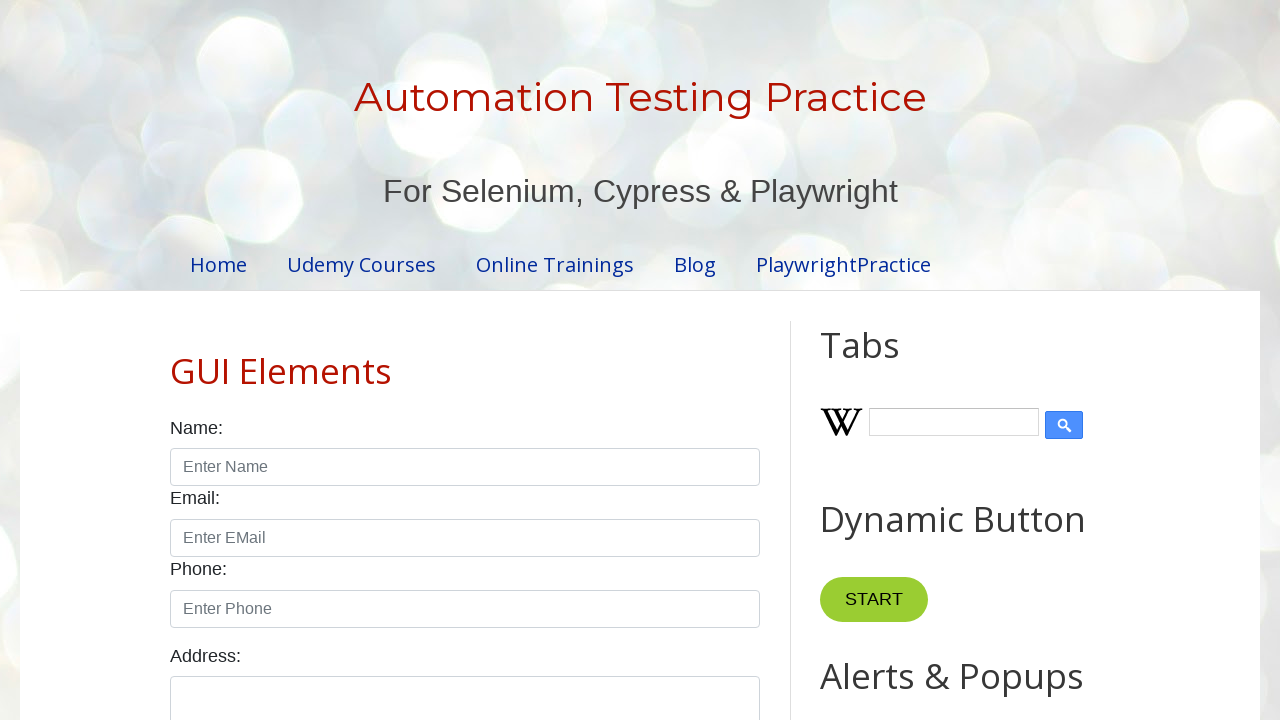